Navigates to My Account page and verifies the page title

Starting URL: https://alchemy.hguy.co/lms

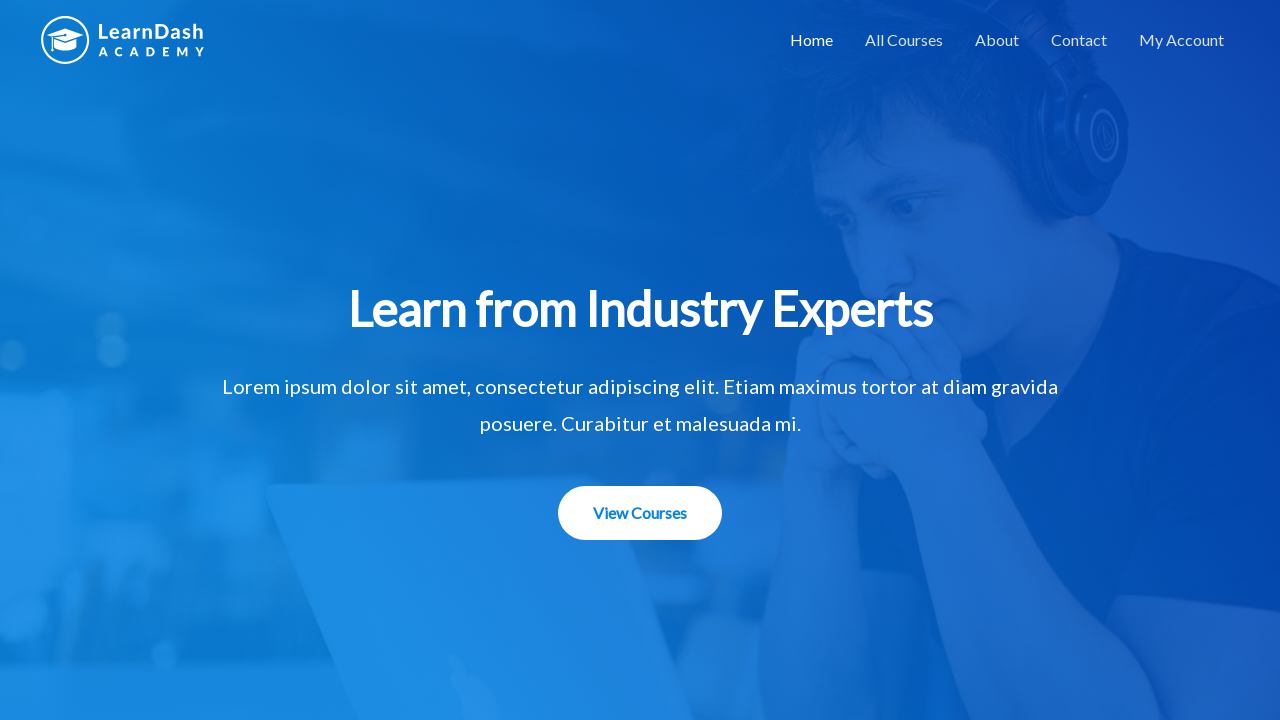

Clicked on My Account link at (1182, 40) on a:text('My Account')
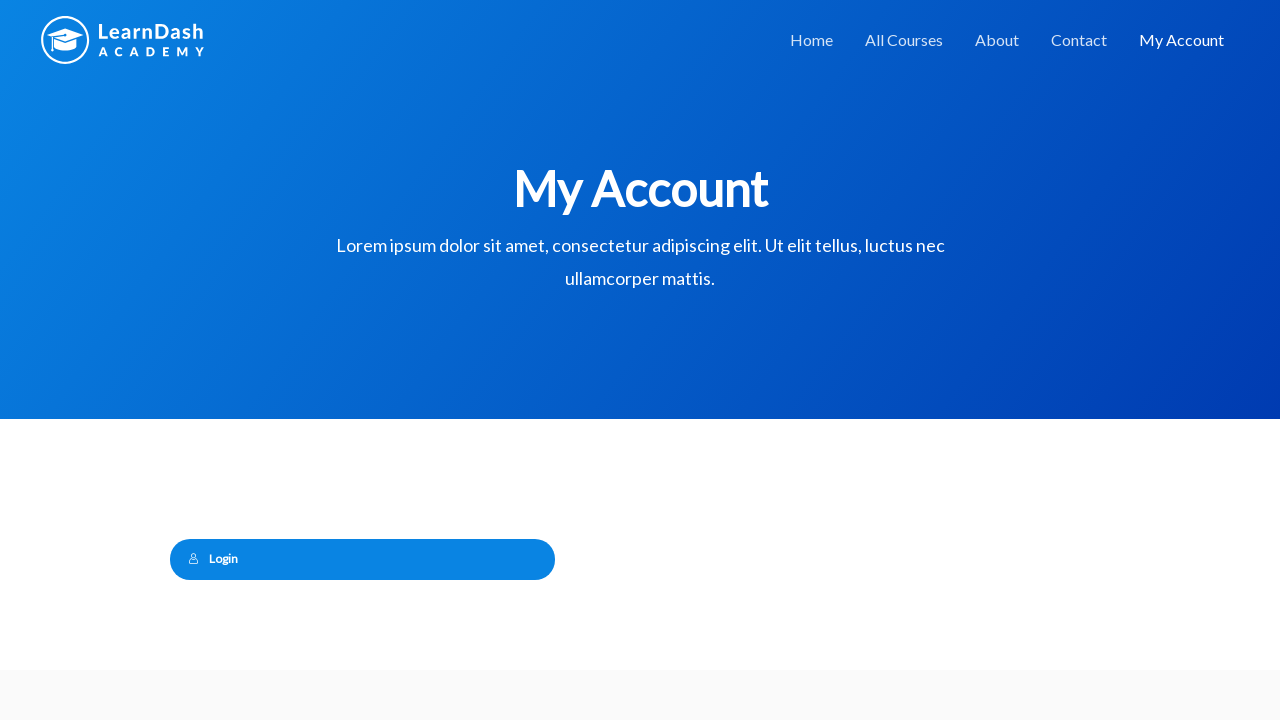

Waited for network idle to complete navigation to My Account page
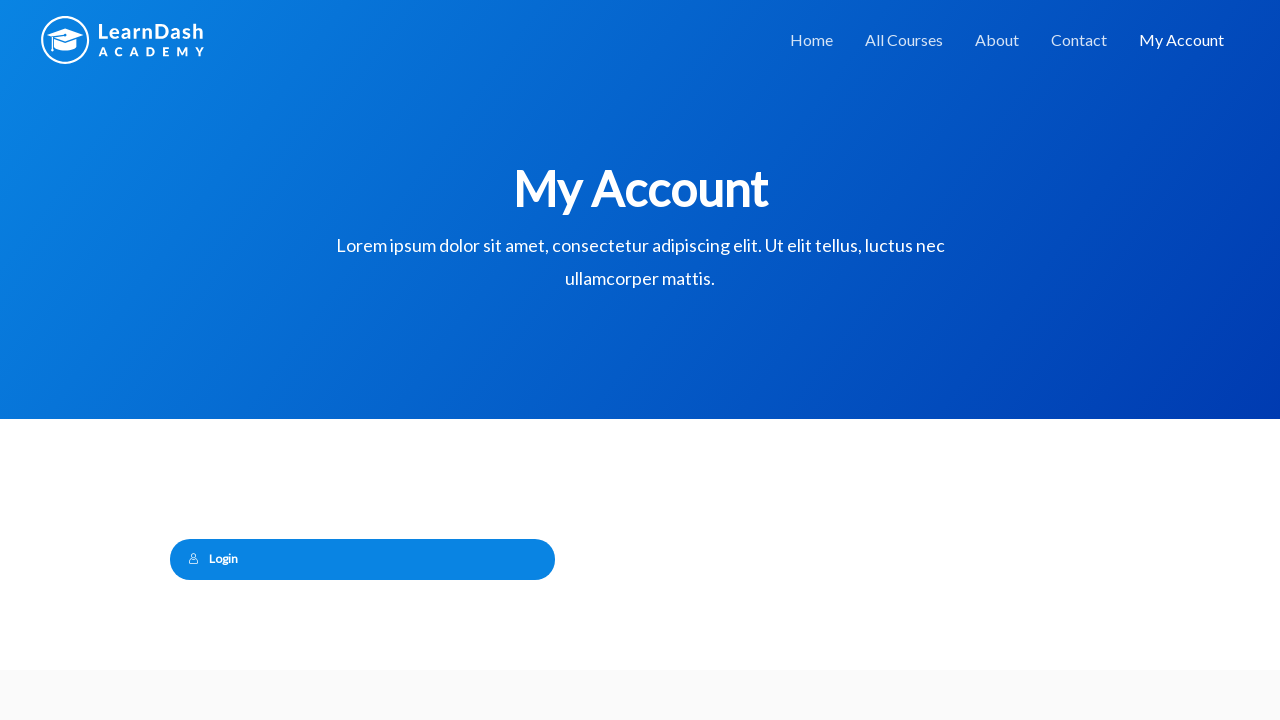

Verified page title is 'My Account – Alchemy LMS'
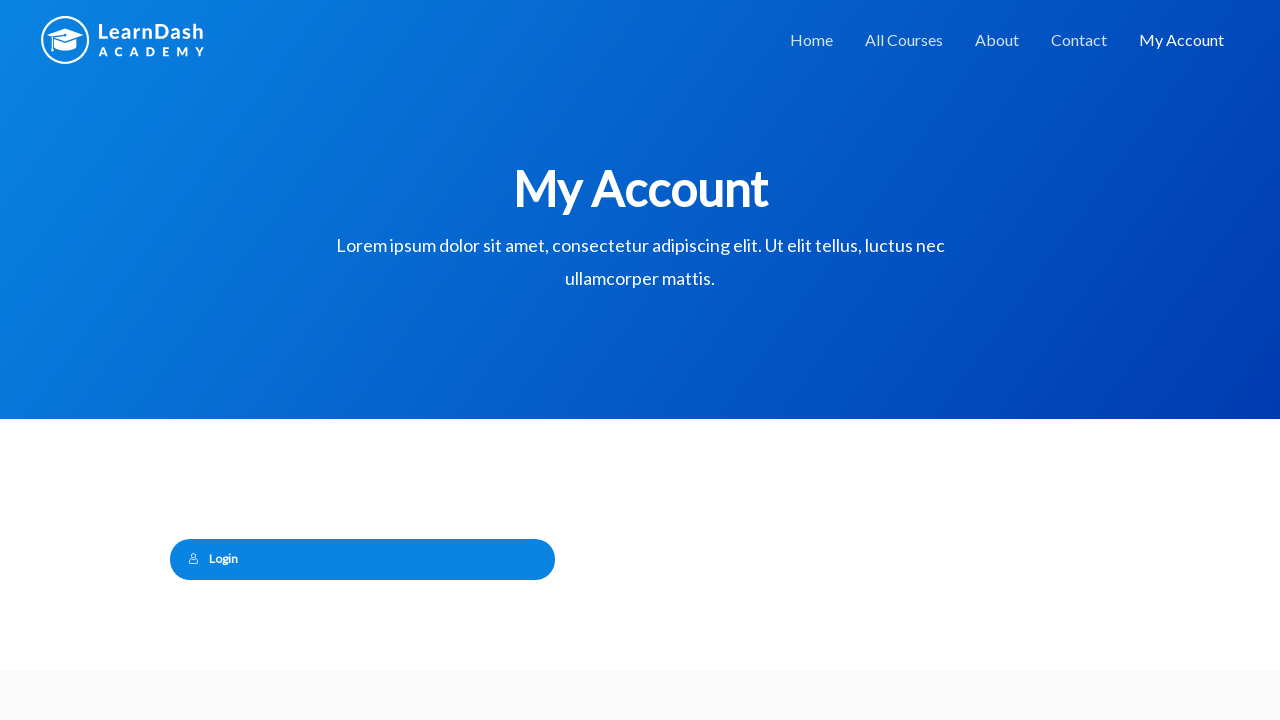

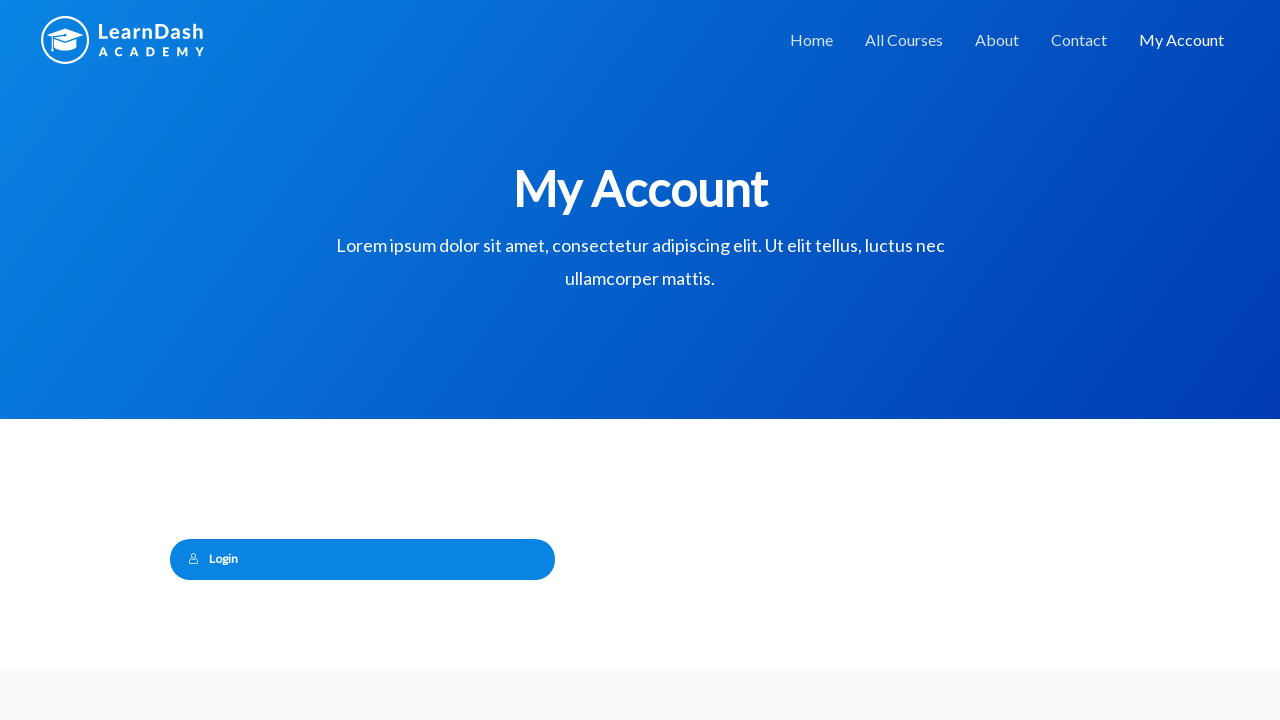